Tests checkbox functionality by navigating to the checkboxes page and toggling the first checkbox to verify it becomes selected

Starting URL: https://the-internet.herokuapp.com/checkboxes

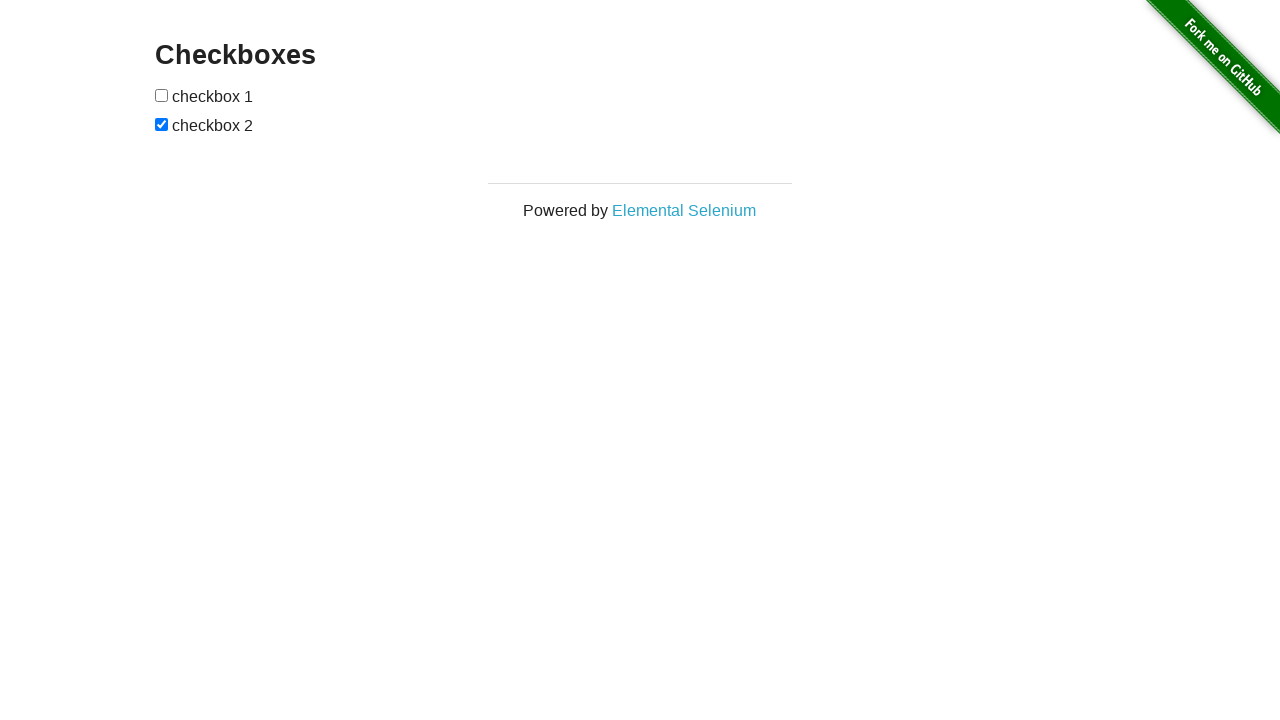

Waited for checkboxes container to be visible
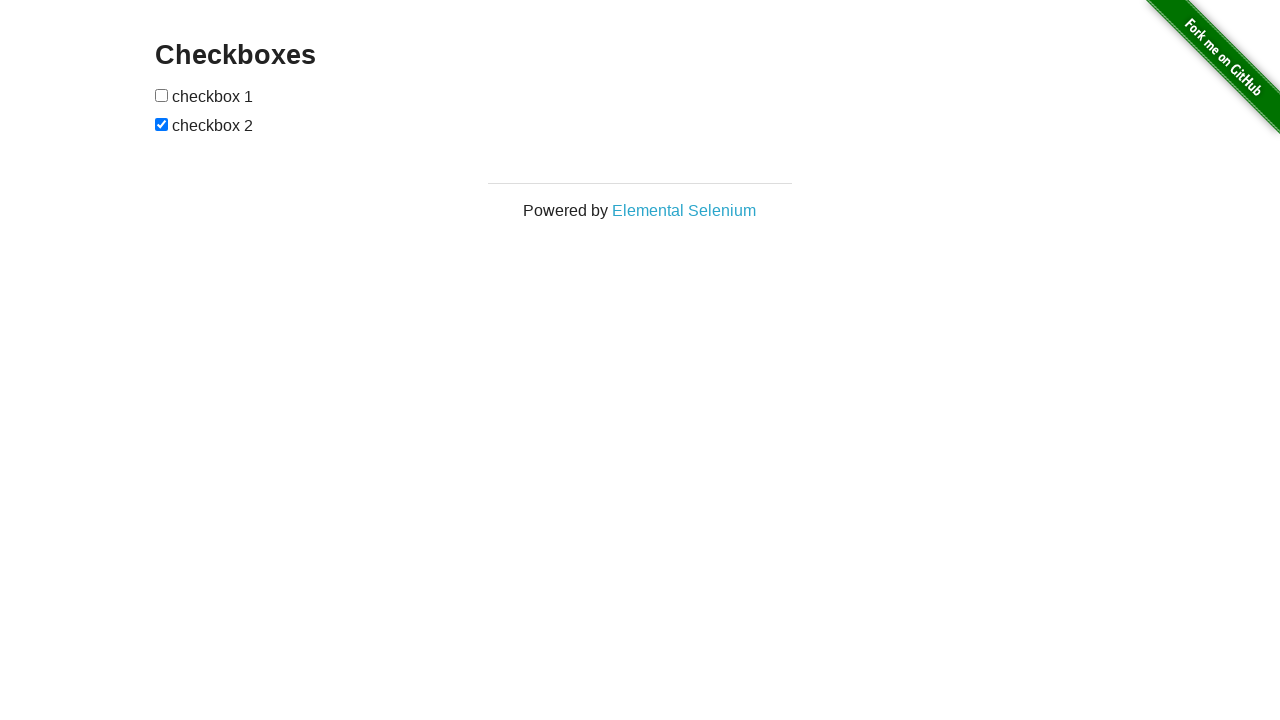

Clicked on the first checkbox to toggle it at (162, 95) on xpath=//*[@id='checkboxes']/input[1]
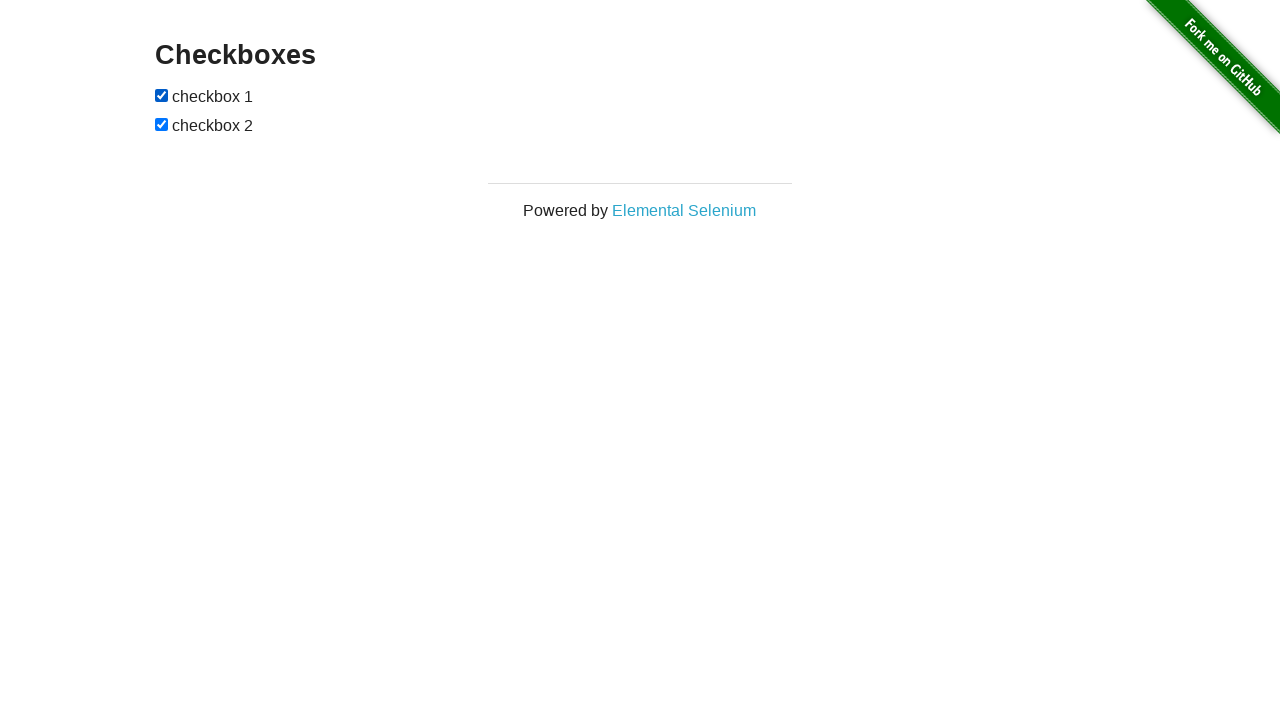

Located the first checkbox element
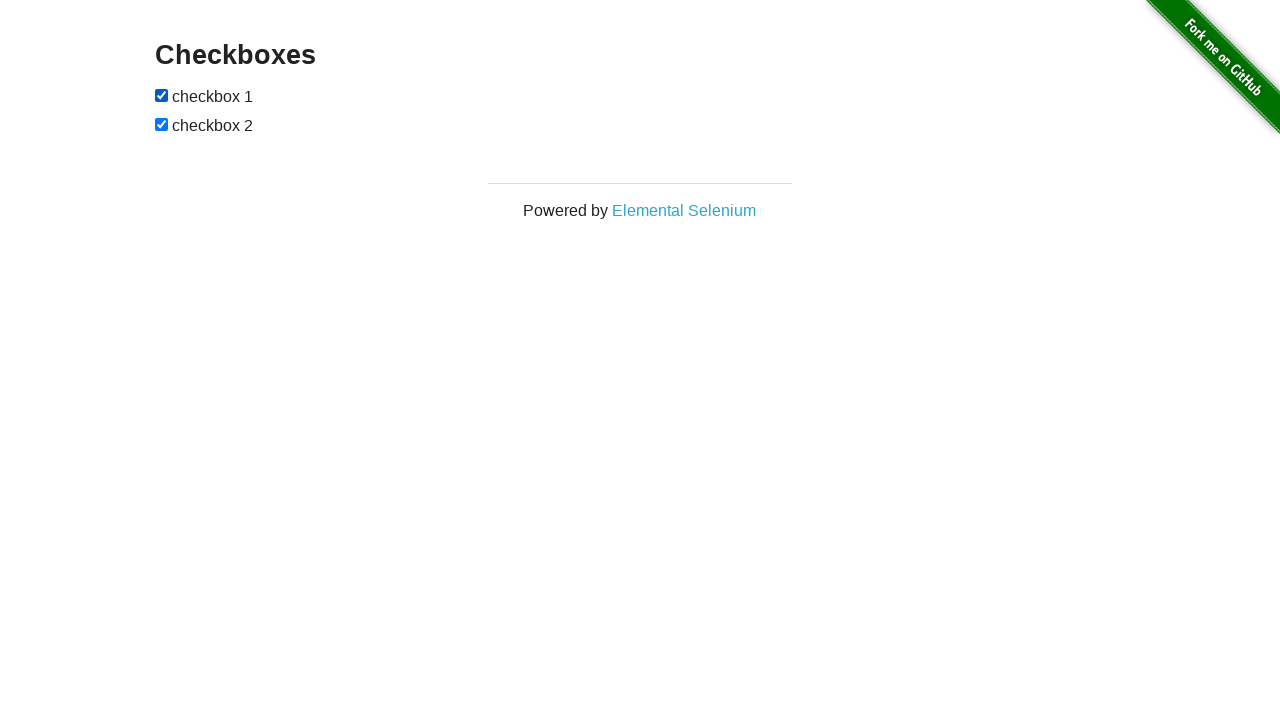

Verified that the first checkbox is now selected
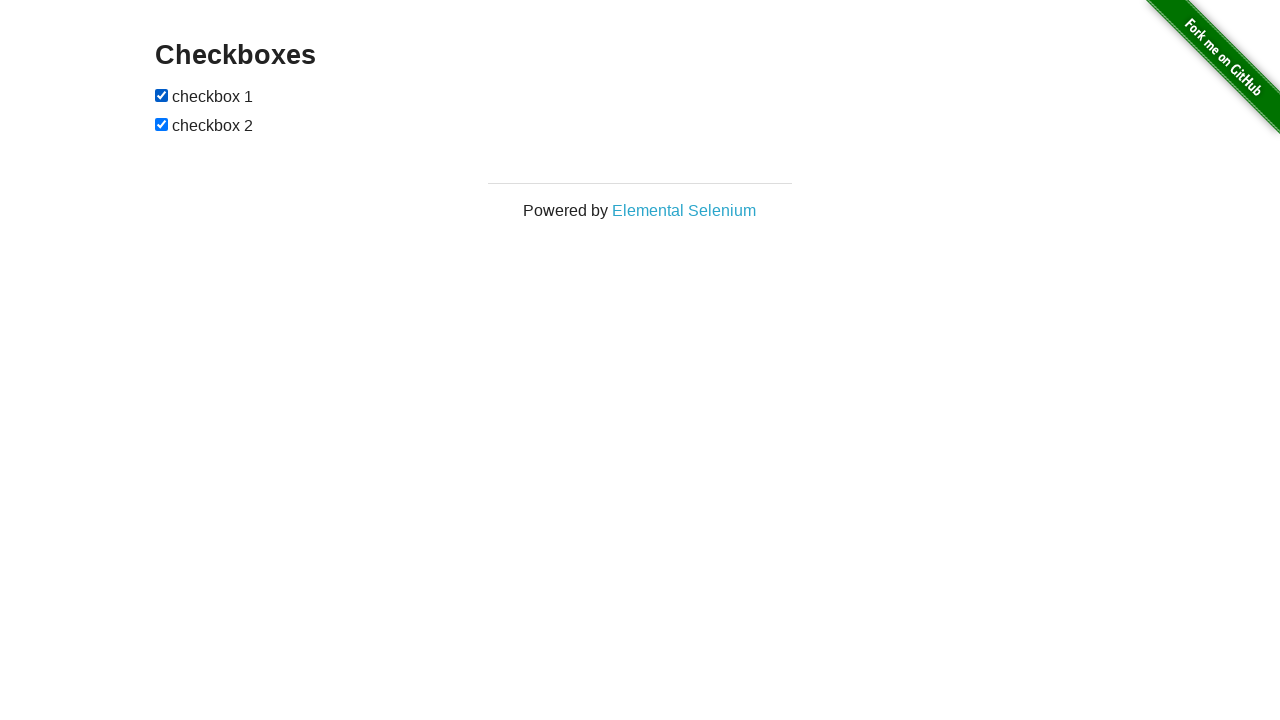

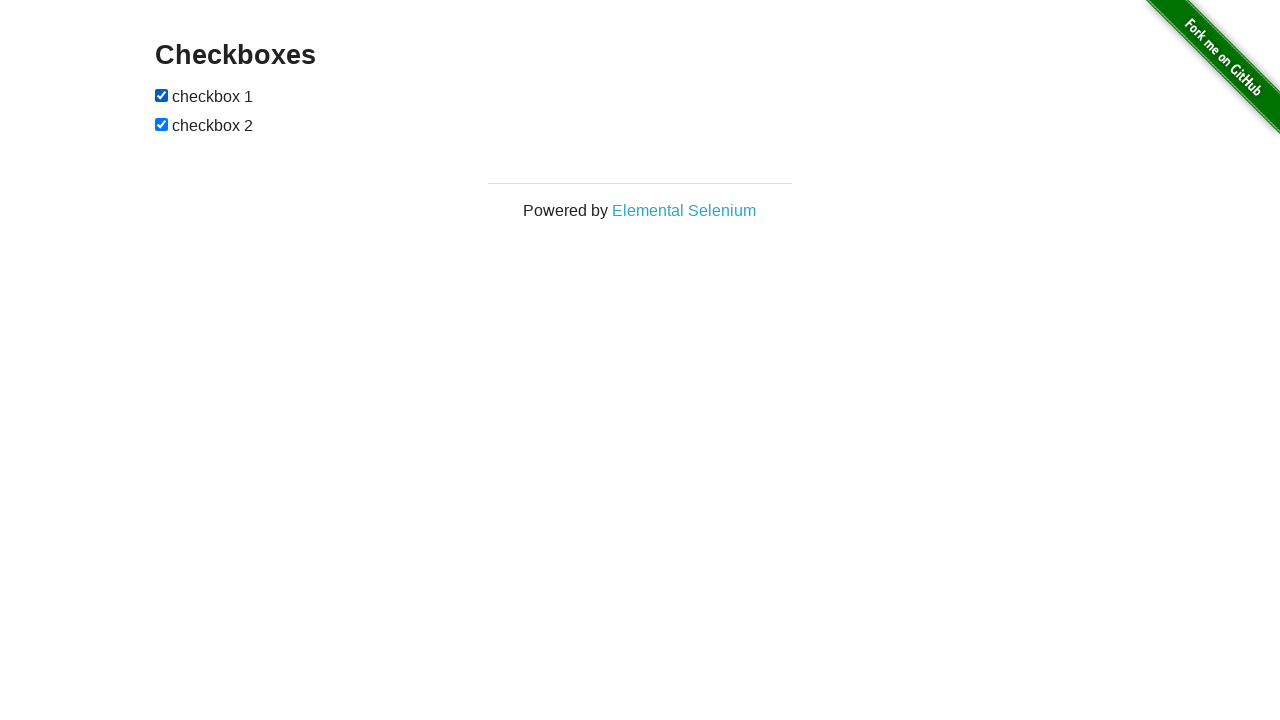